Tests the email alert subscription flow by clicking "Get emails", selecting "Statistics (published)" checkbox, and continuing to verify the frequency selection page appears.

Starting URL: https://www.gov.uk/search/research-and-statistics

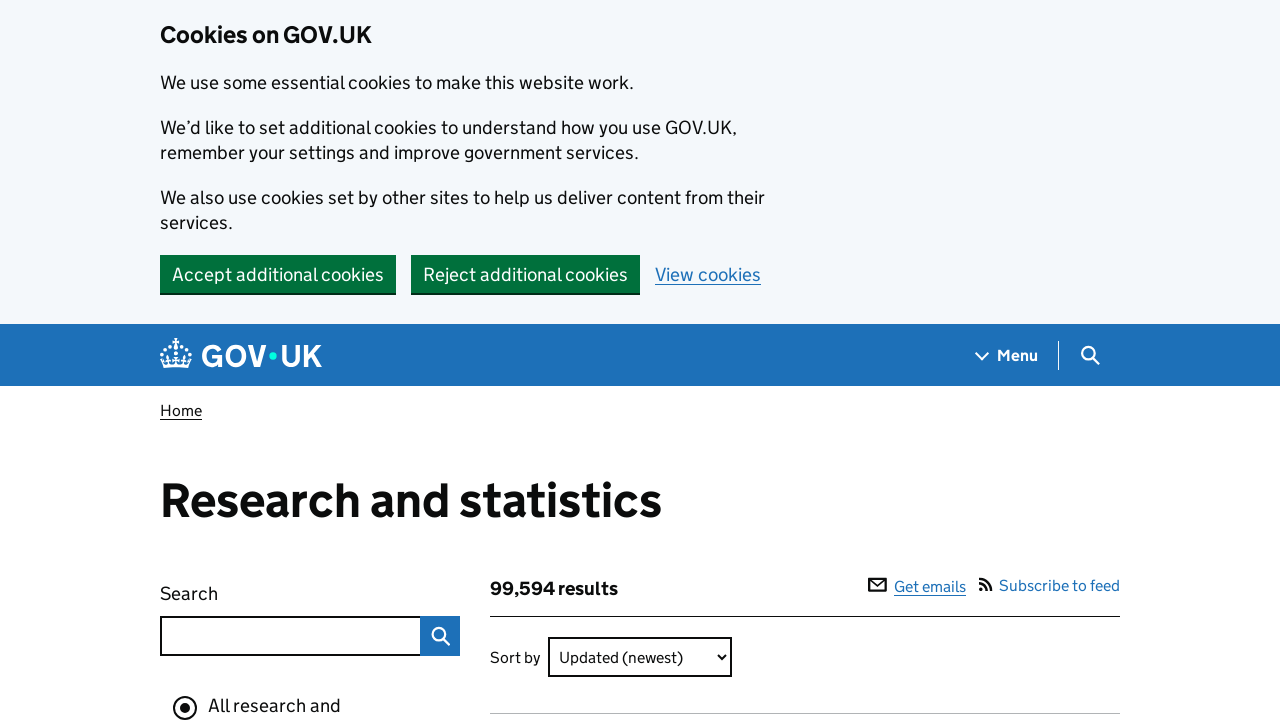

Clicked 'Get emails' link to start email alert subscription flow at (917, 586) on internal:role=link[name="Get emails"i] >> nth=0
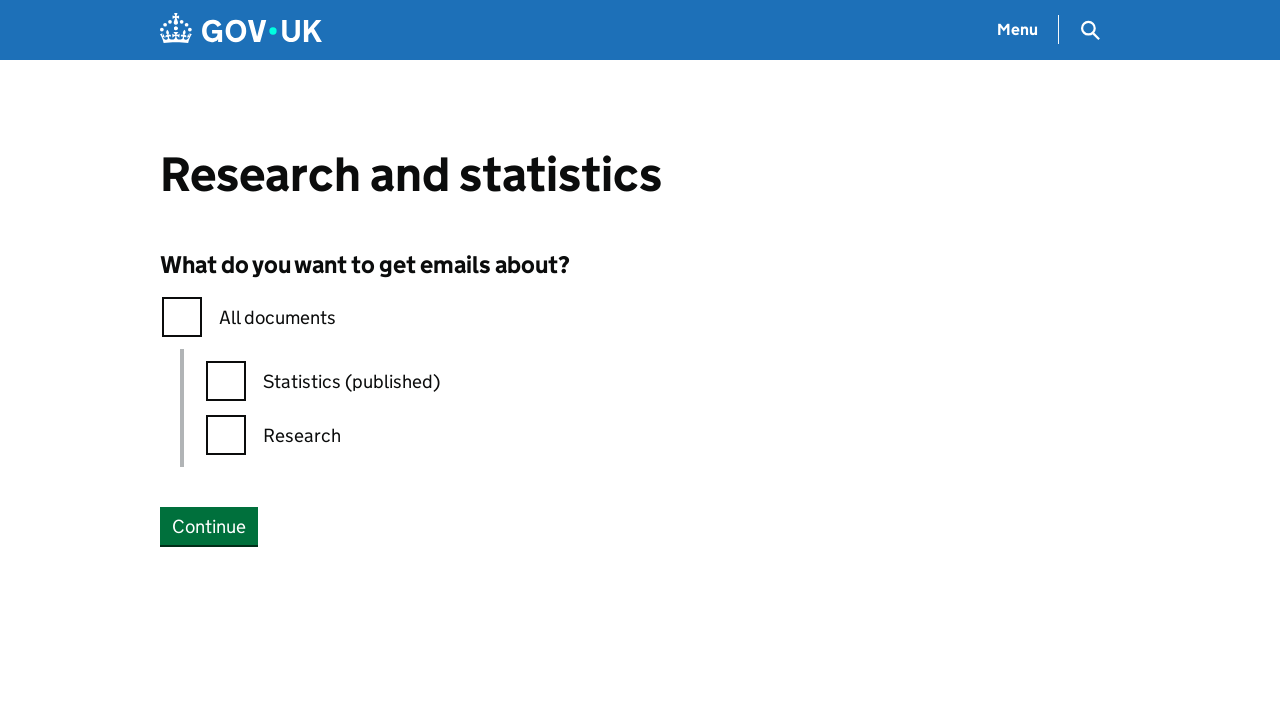

Checked 'Statistics (published)' checkbox at (352, 701) on internal:text="Statistics (published)"i
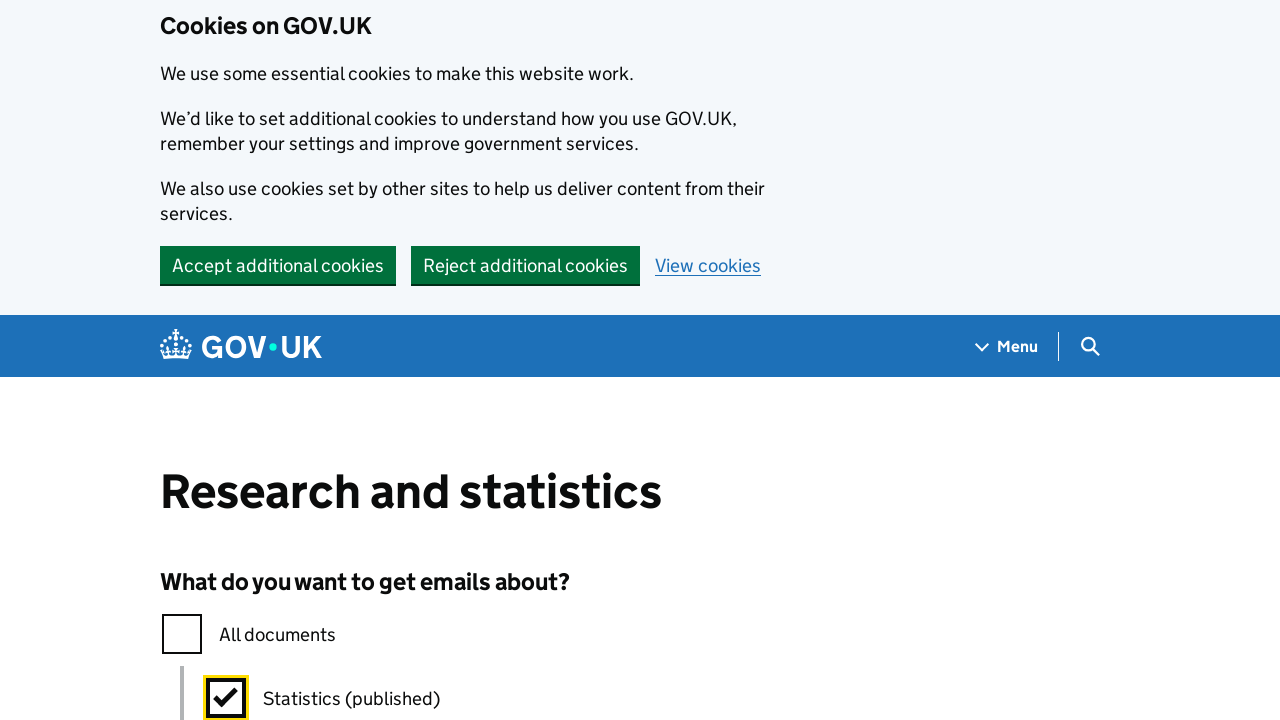

Clicked Continue button to proceed at (209, 360) on internal:role=button[name="Continue"i]
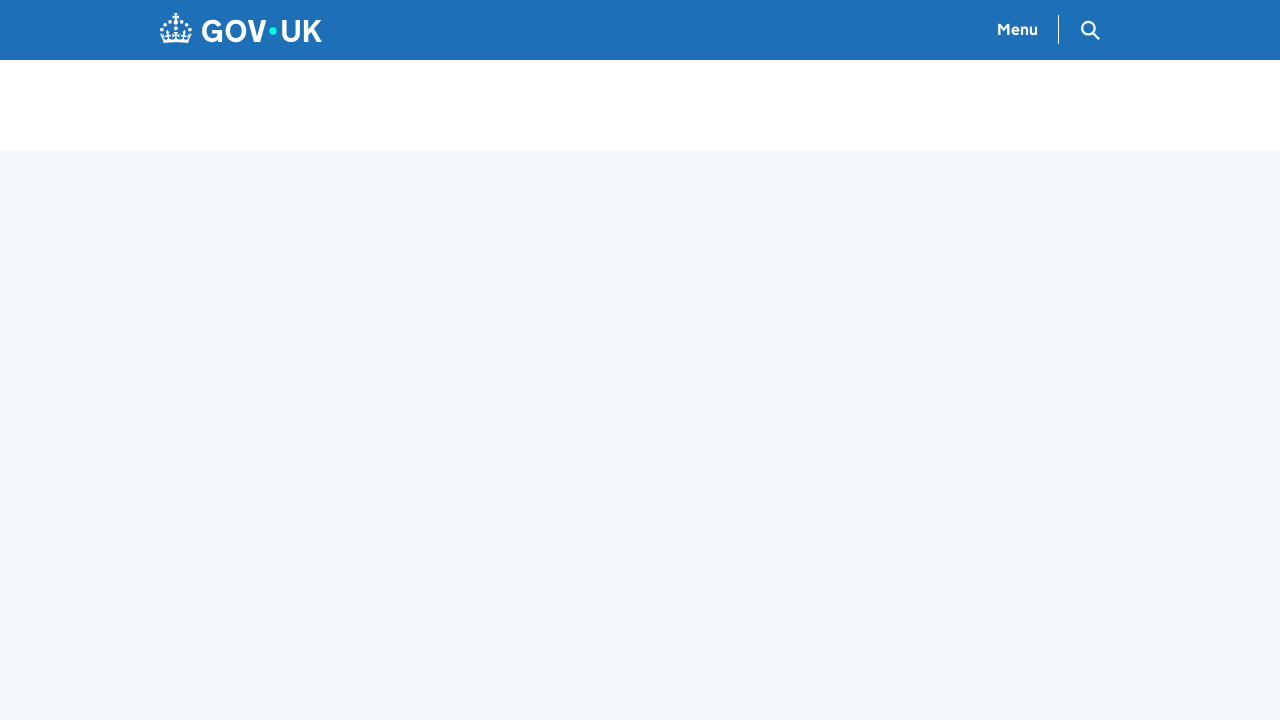

Verified email frequency selection page is now visible
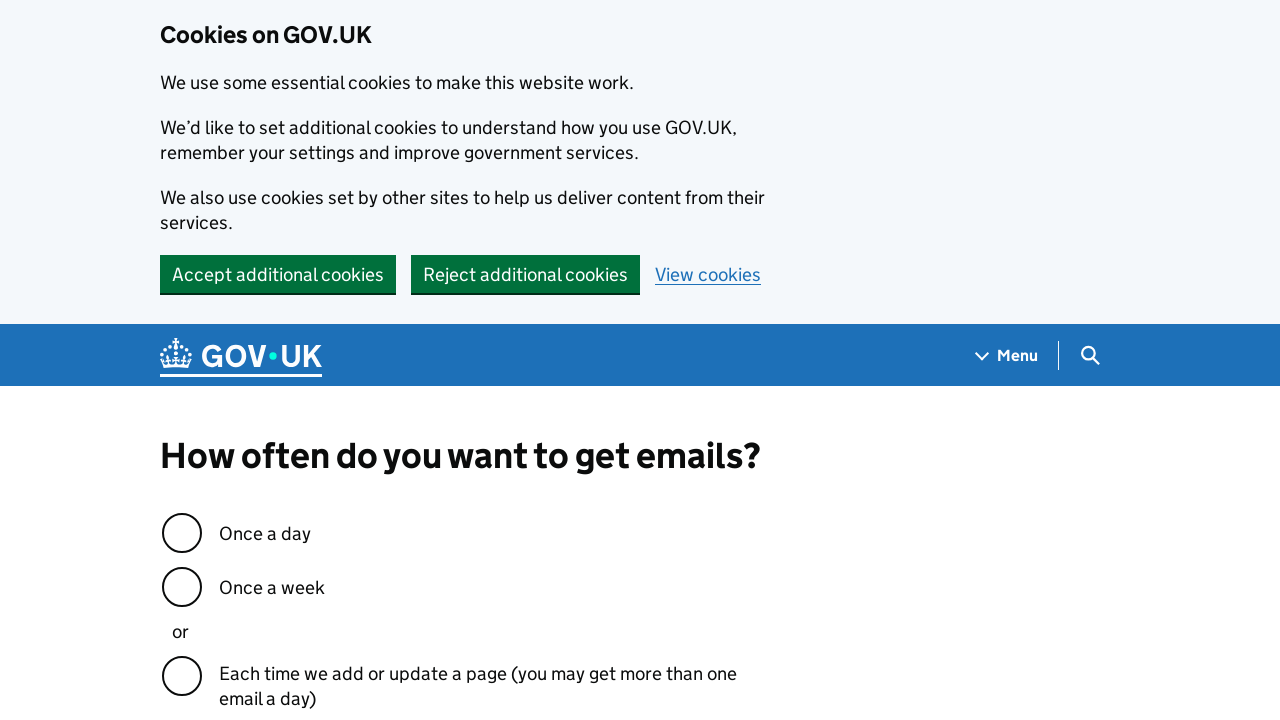

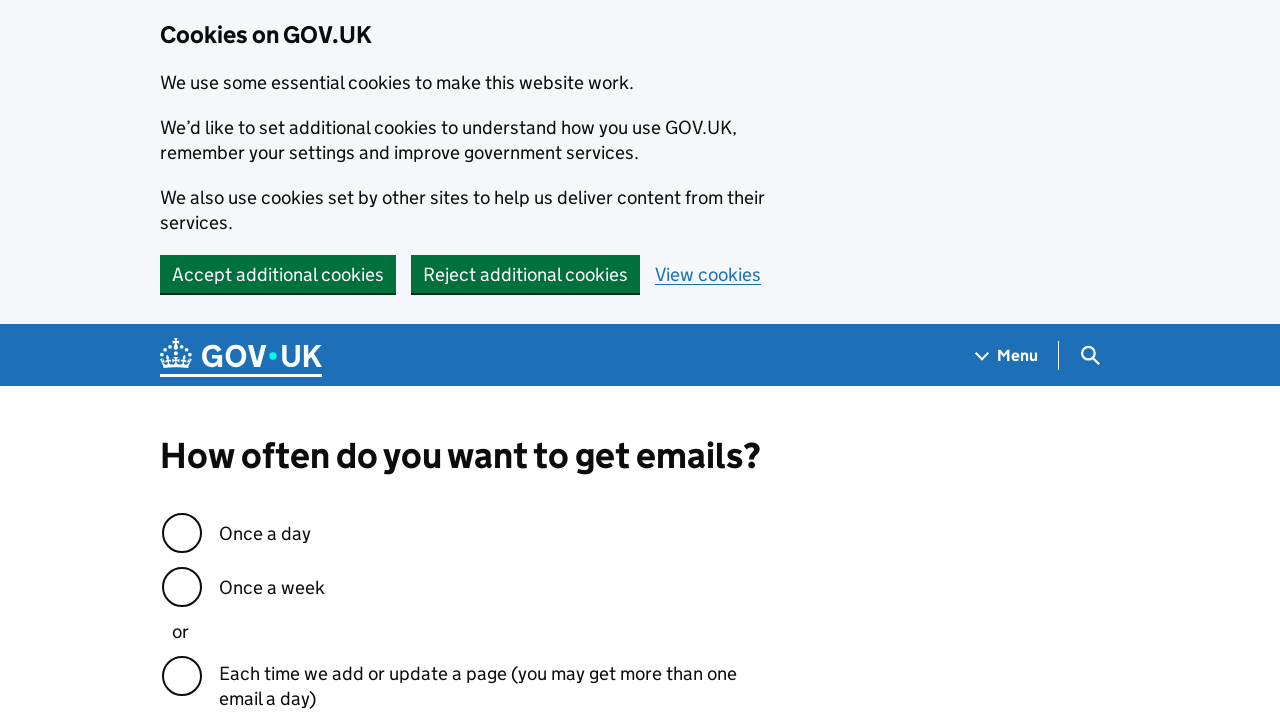